Tests hover functionality by moving mouse over user avatars and verifying the hidden information appears with correct username and profile link.

Starting URL: http://the-internet.herokuapp.com/hovers

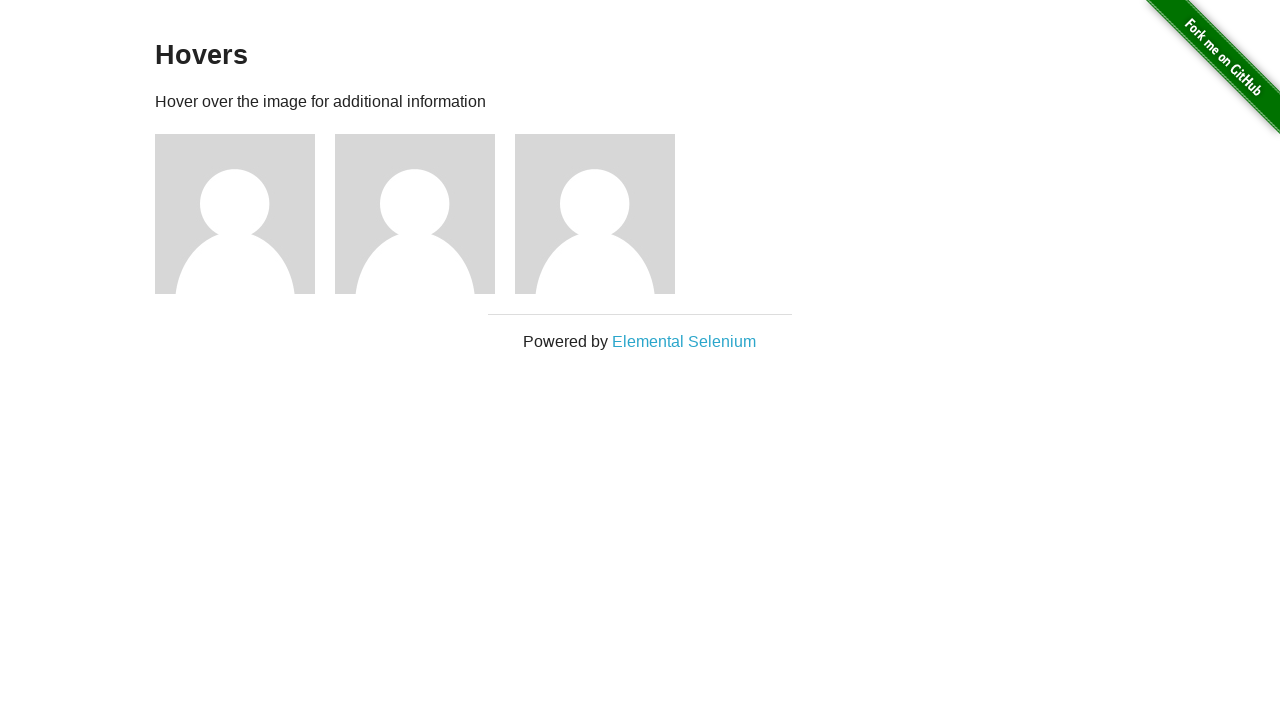

Waited for user avatar figures to load
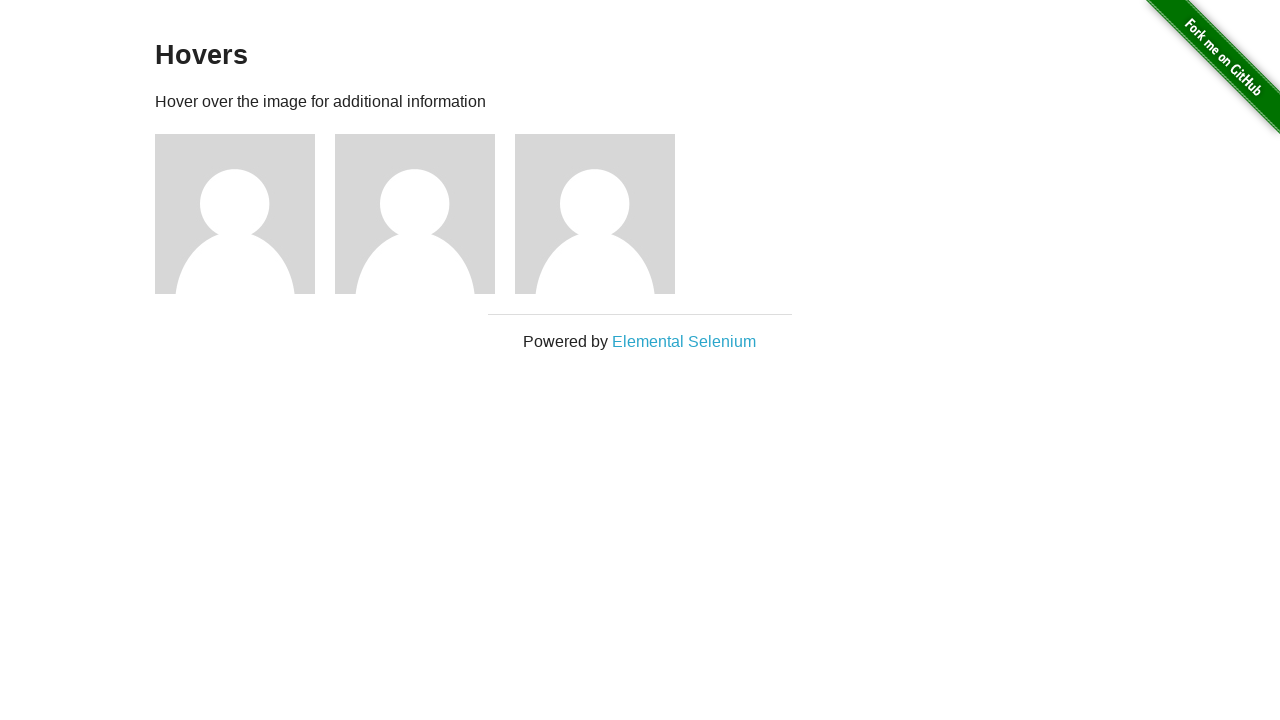

Located all user avatar figures on the page
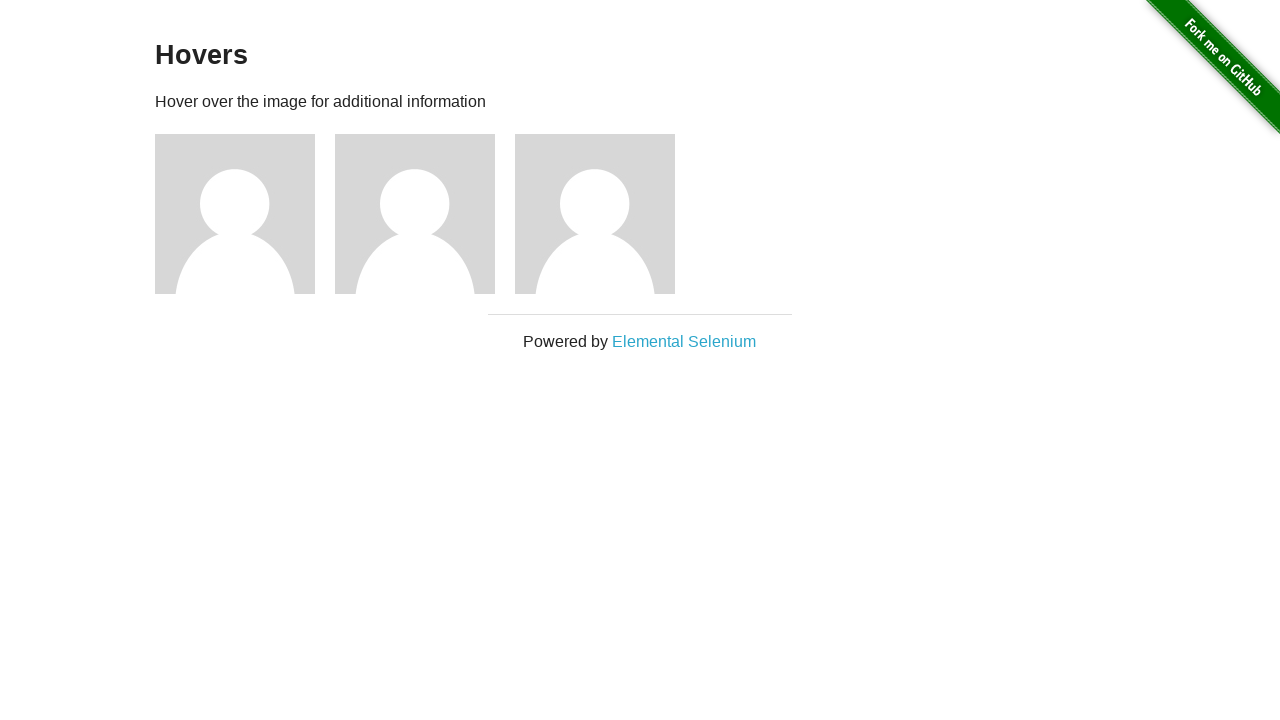

Found 3 user avatars to test
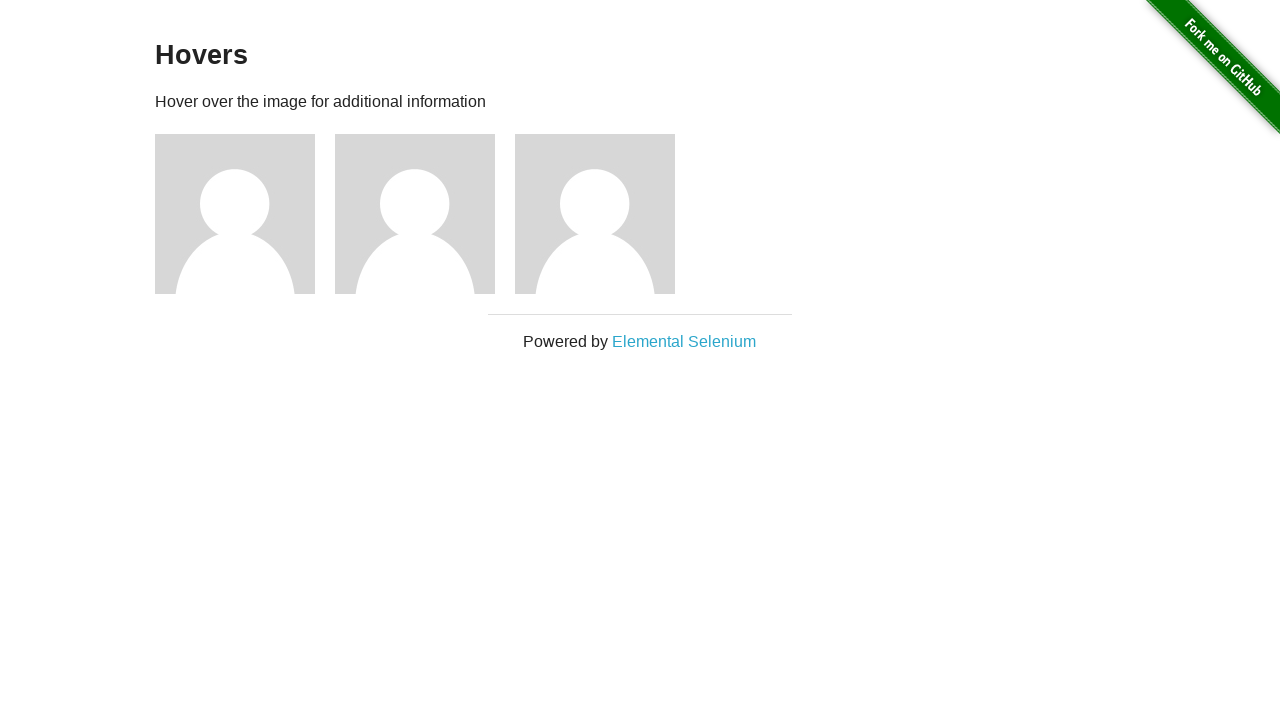

Hovered over avatar 1 at (245, 214) on .figure >> nth=0
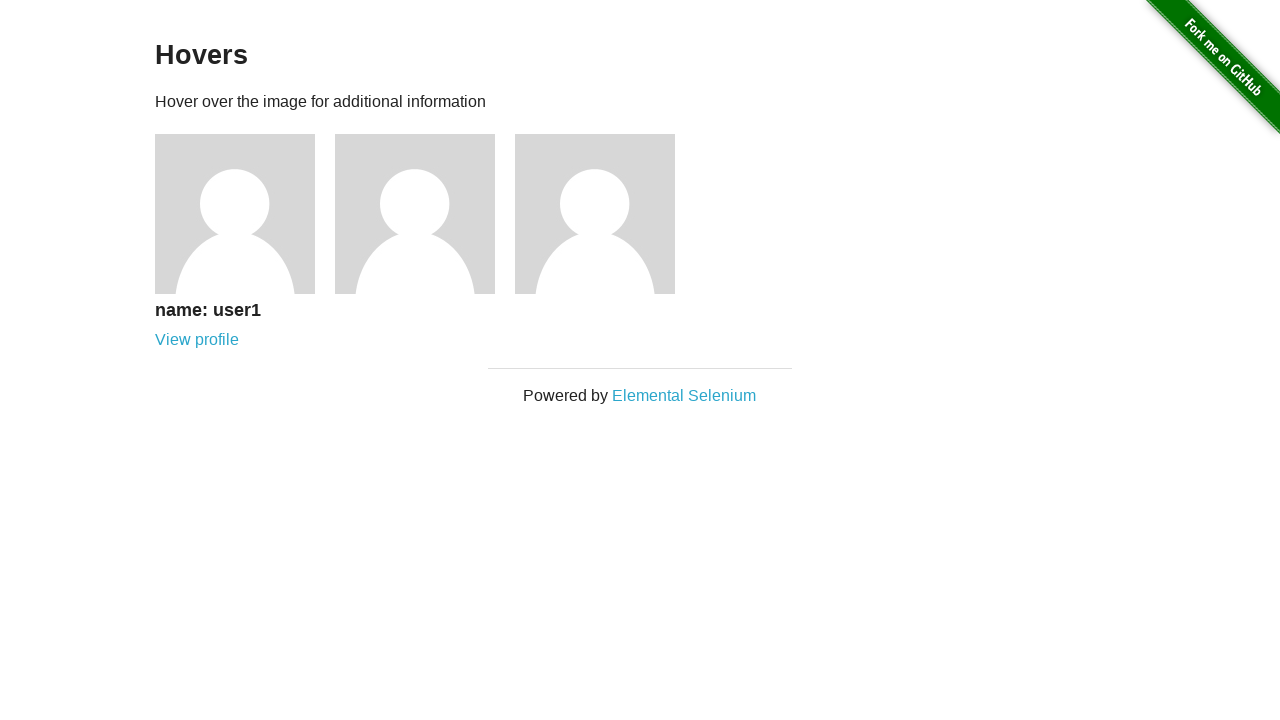

Caption appeared for avatar 1
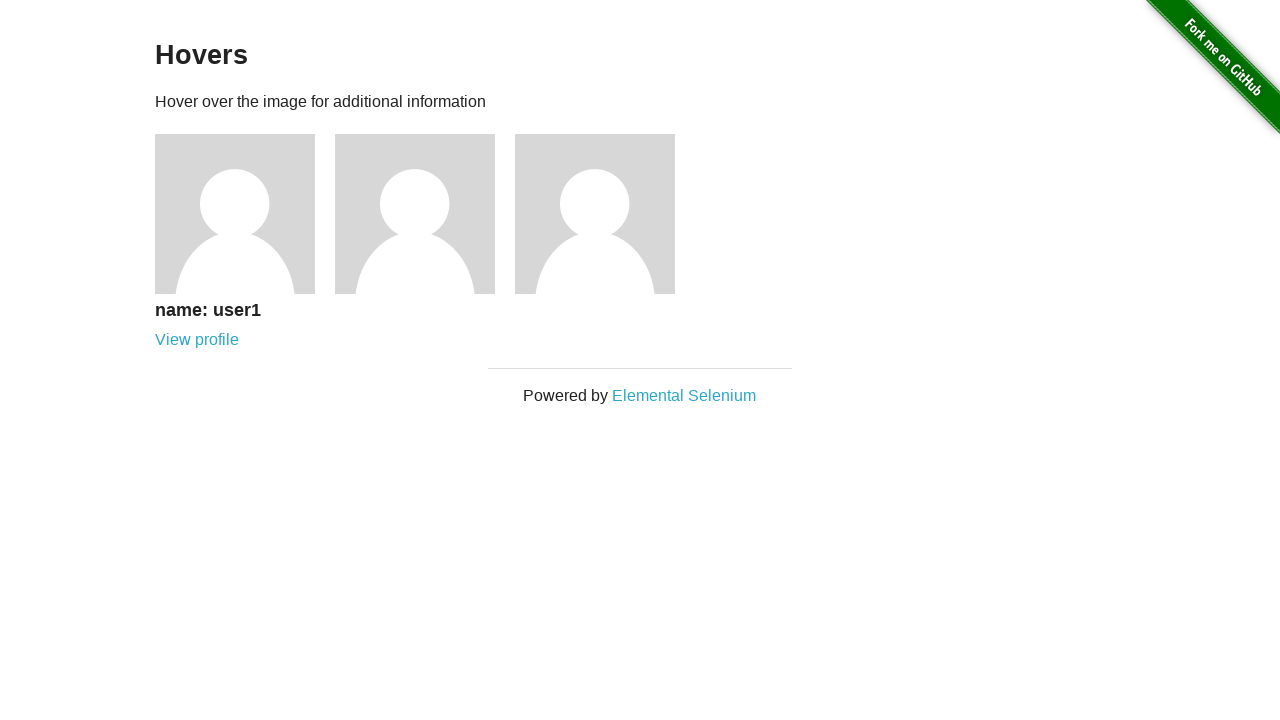

Verified username 'name: user1' for avatar 1
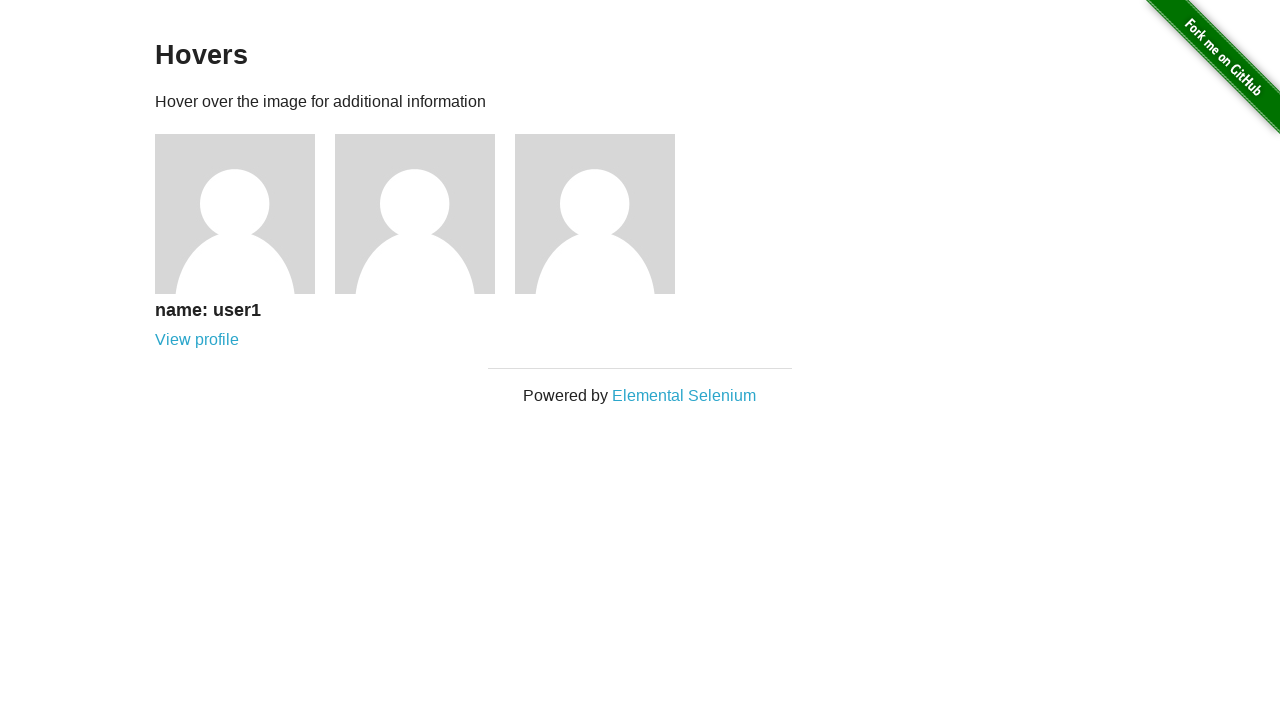

Verified 'View profile' link text for avatar 1
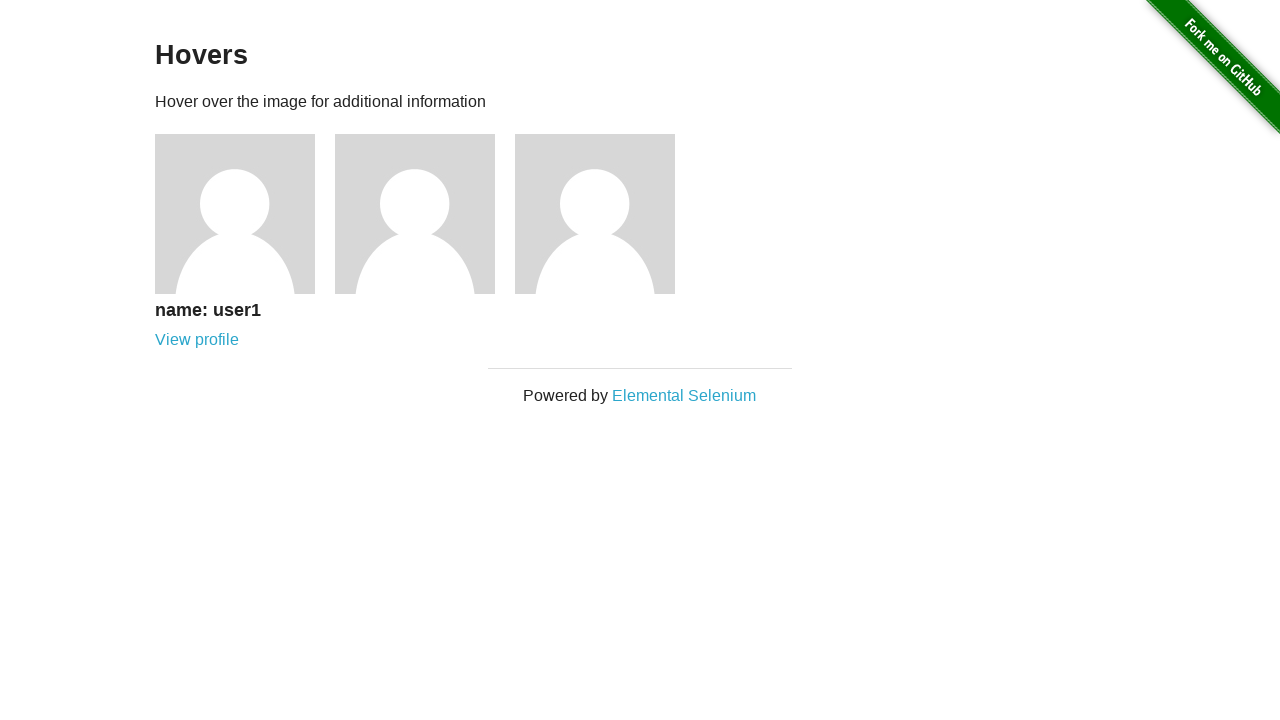

Verified profile link URL '/users/1' for avatar 1
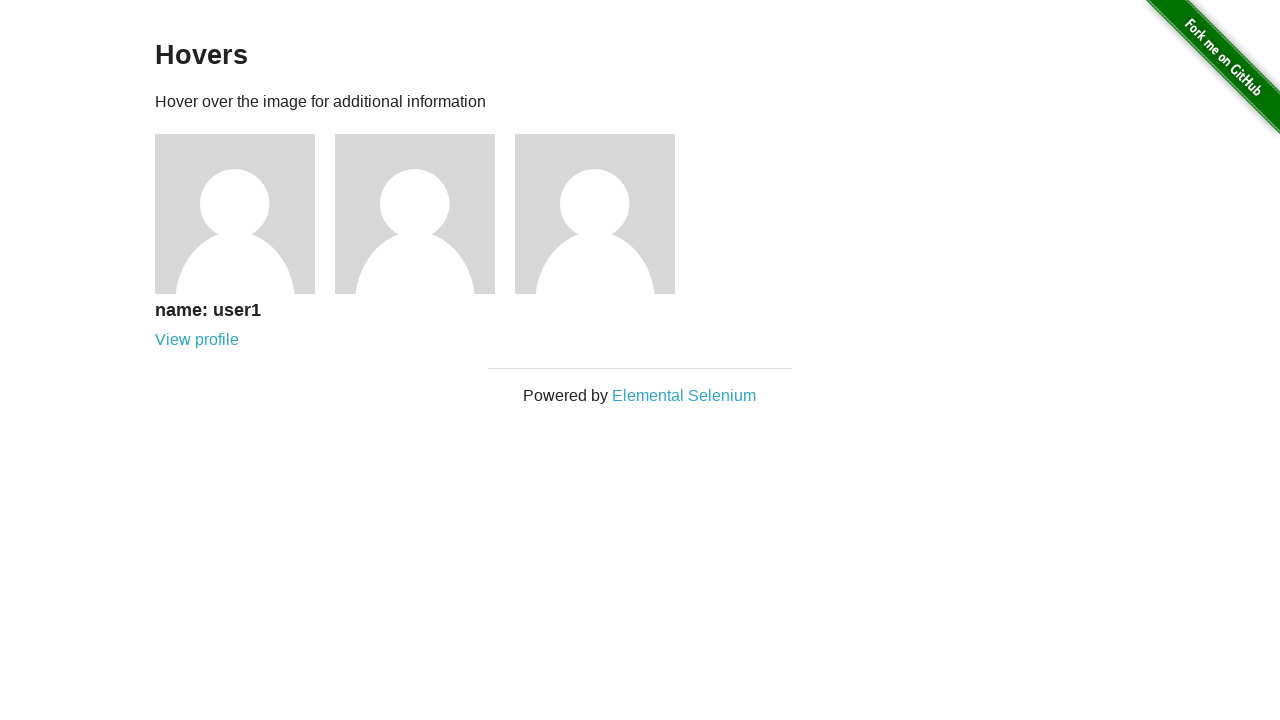

Hovered over avatar 2 at (425, 214) on .figure >> nth=1
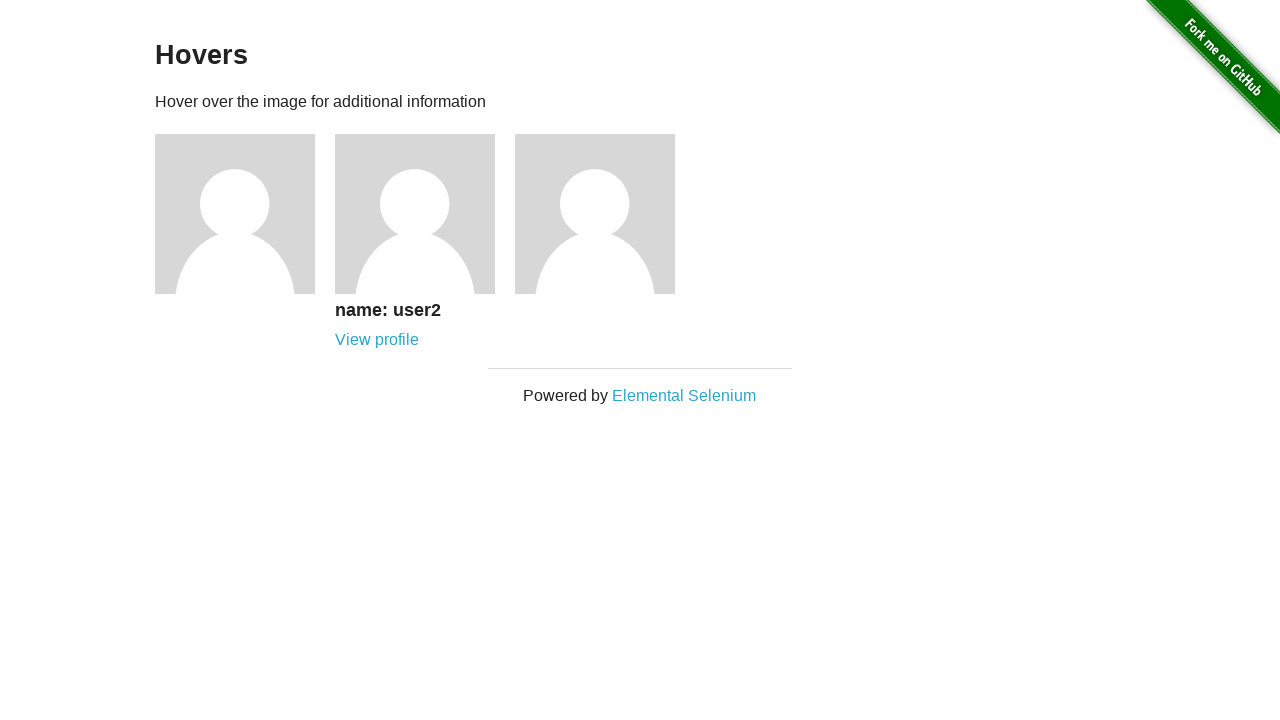

Caption appeared for avatar 2
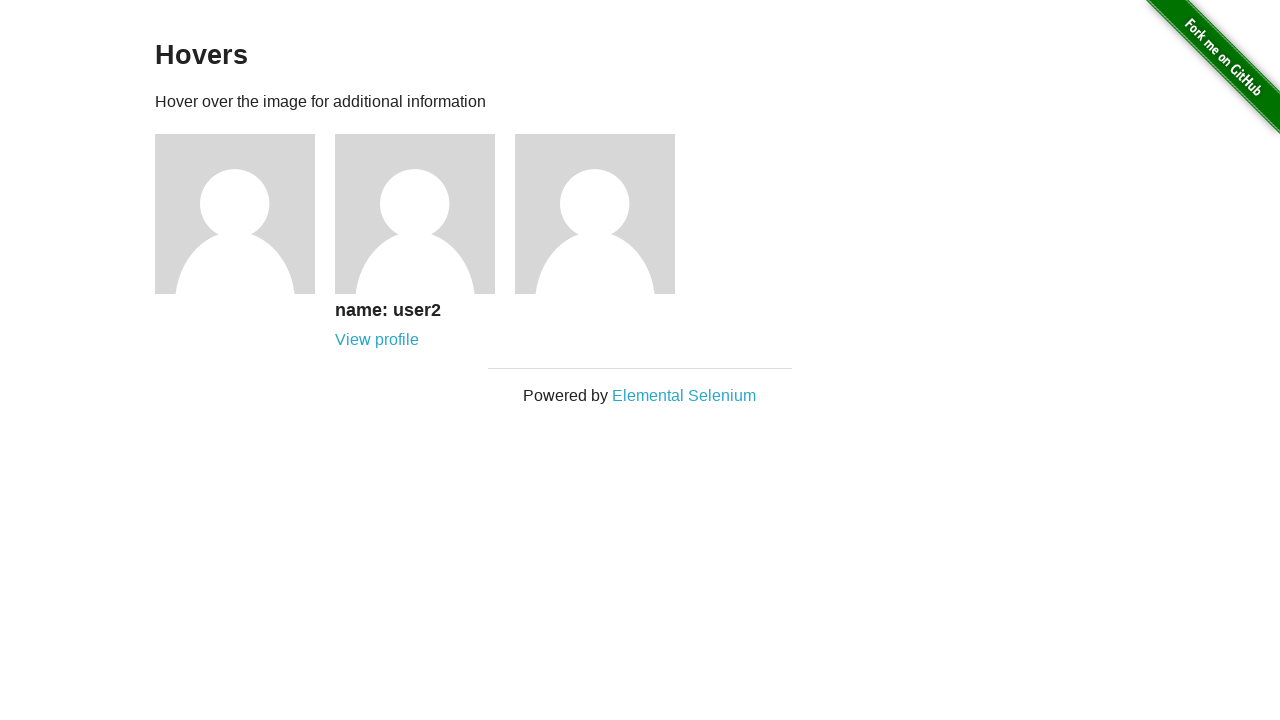

Verified username 'name: user2' for avatar 2
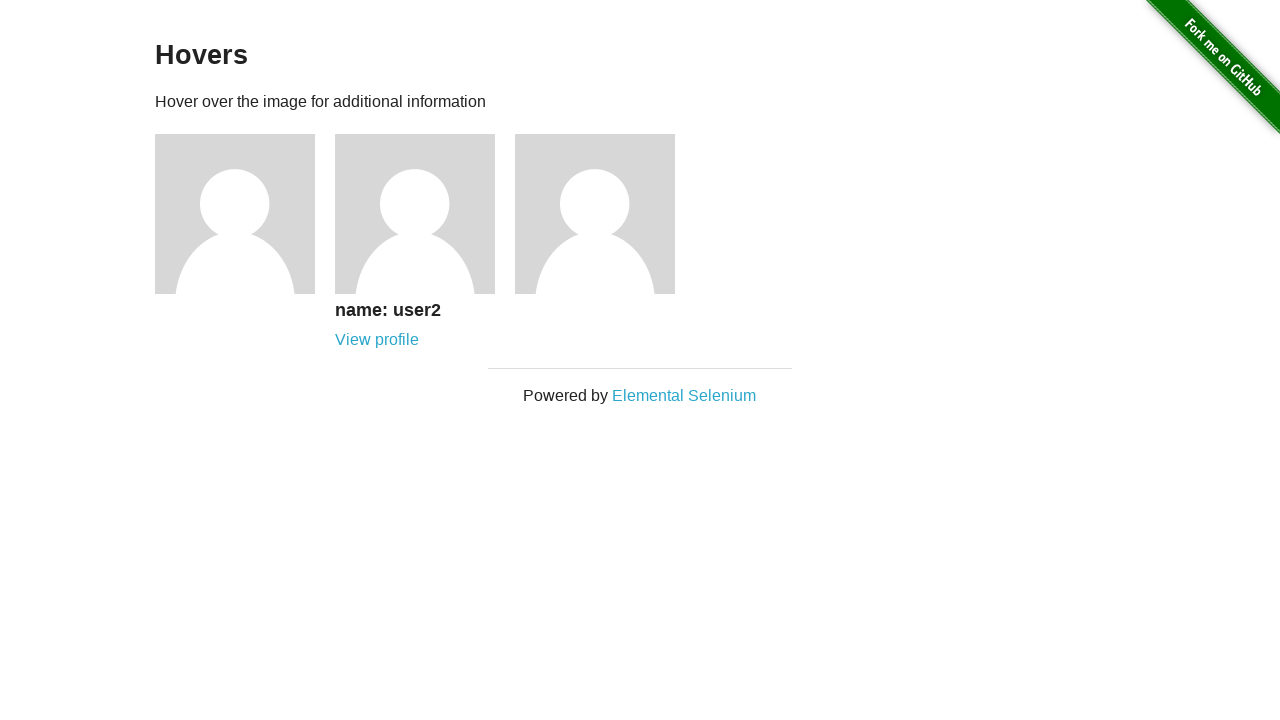

Verified 'View profile' link text for avatar 2
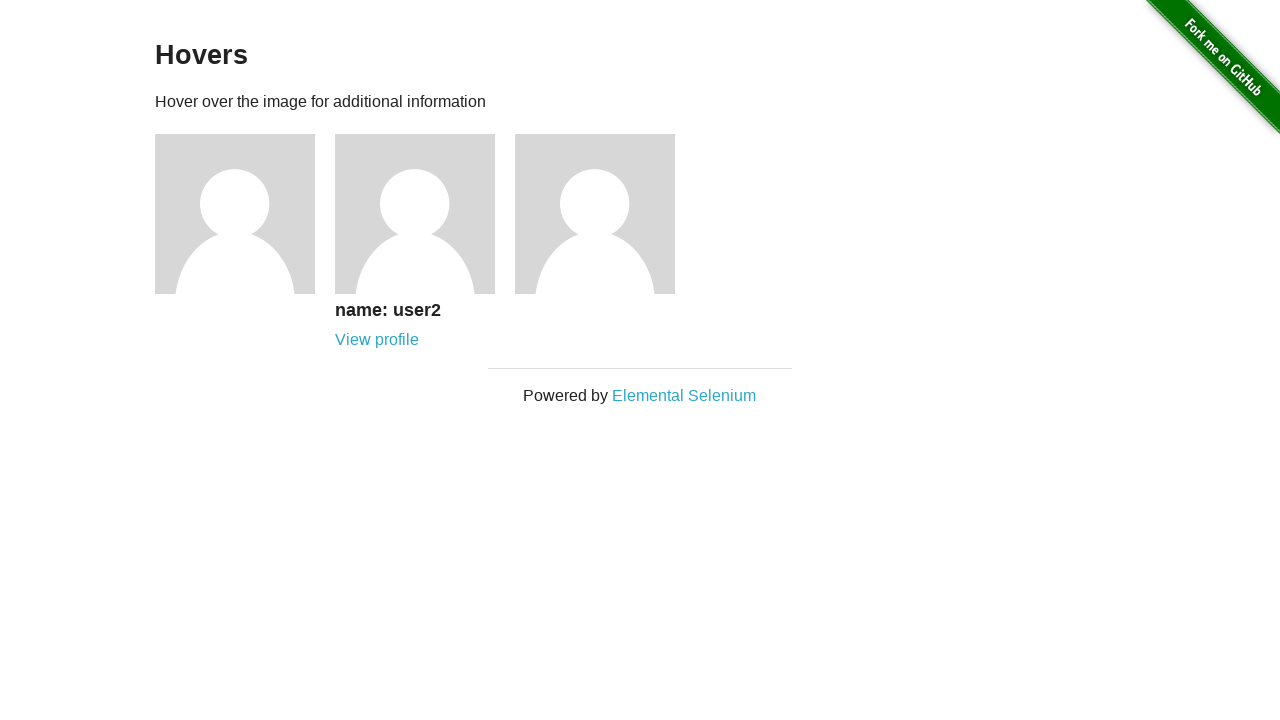

Verified profile link URL '/users/2' for avatar 2
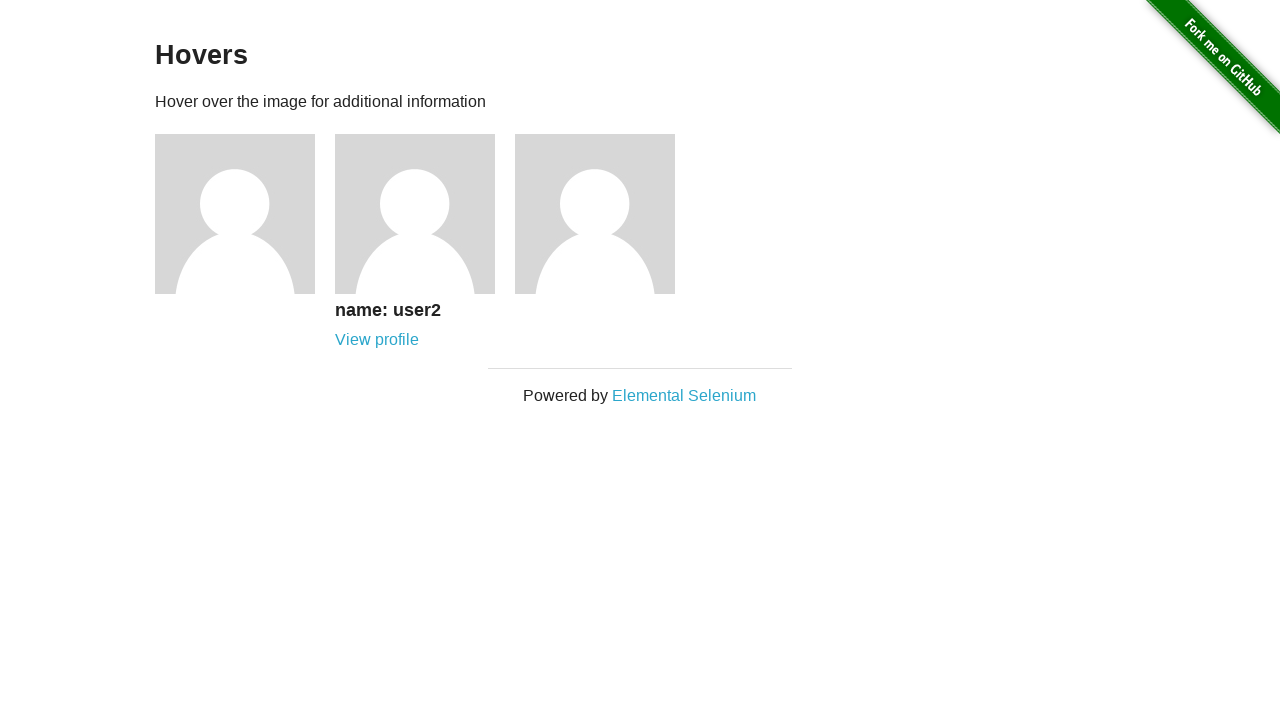

Hovered over avatar 3 at (605, 214) on .figure >> nth=2
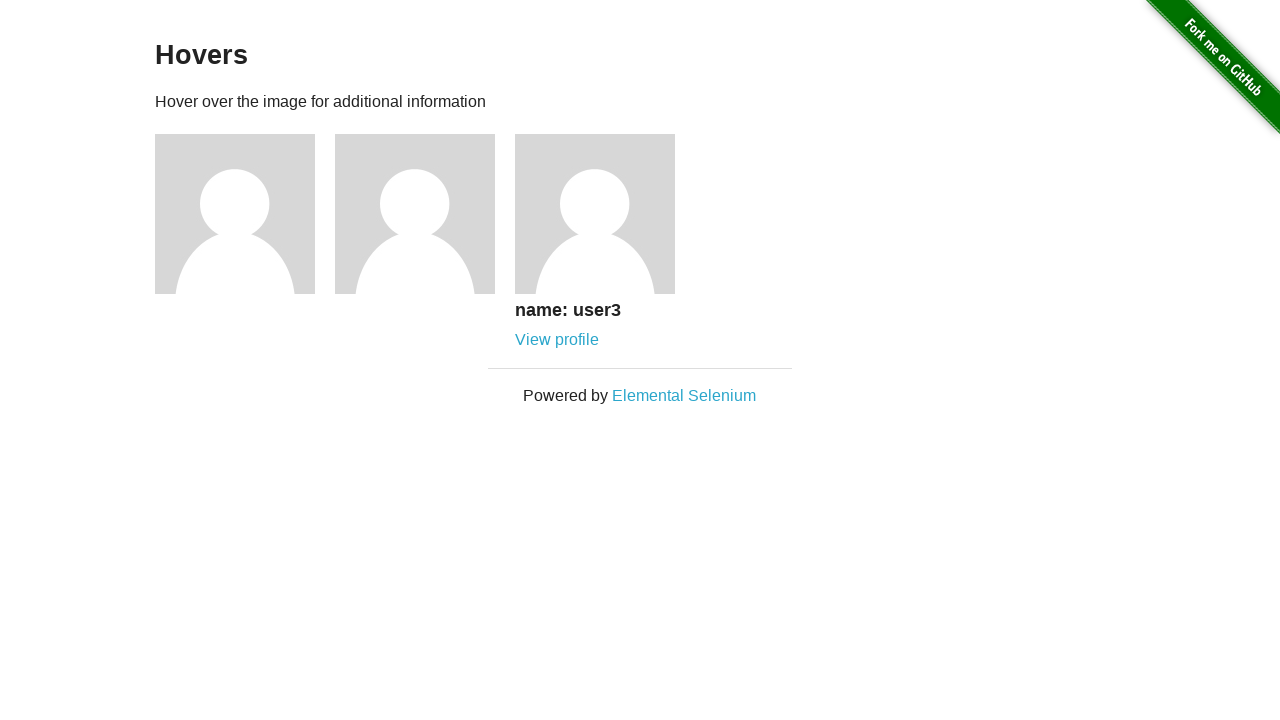

Caption appeared for avatar 3
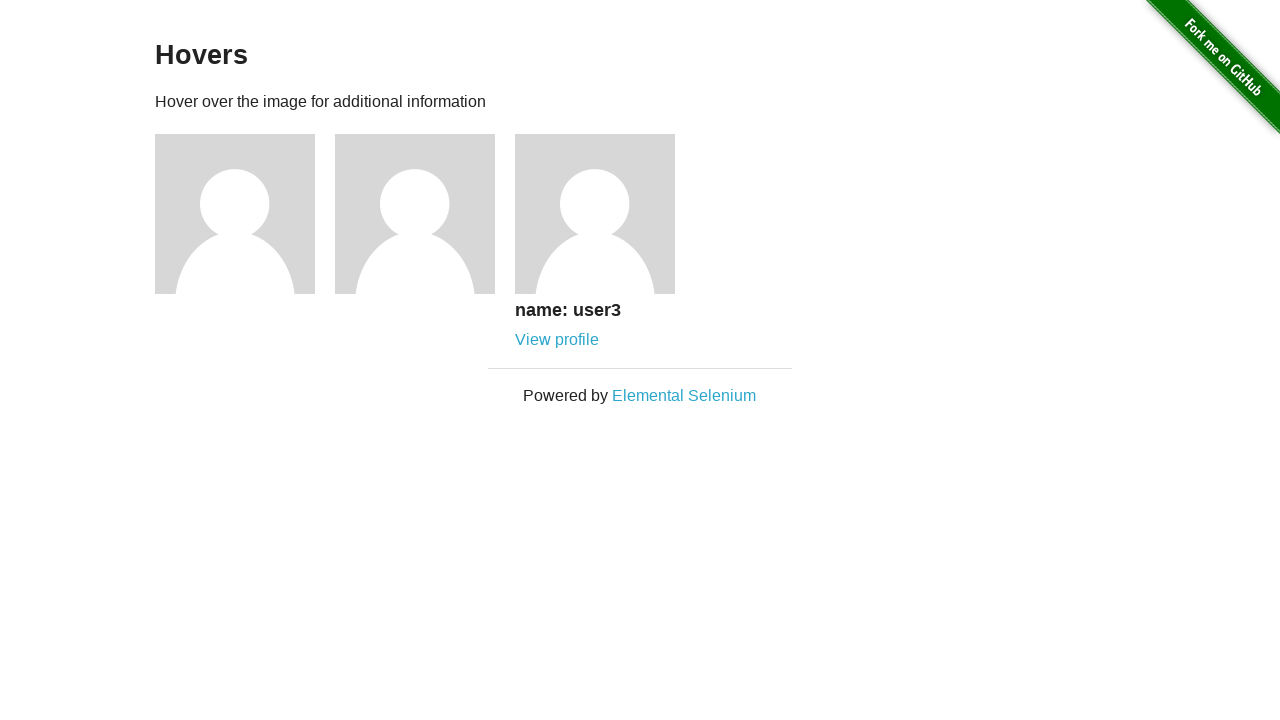

Verified username 'name: user3' for avatar 3
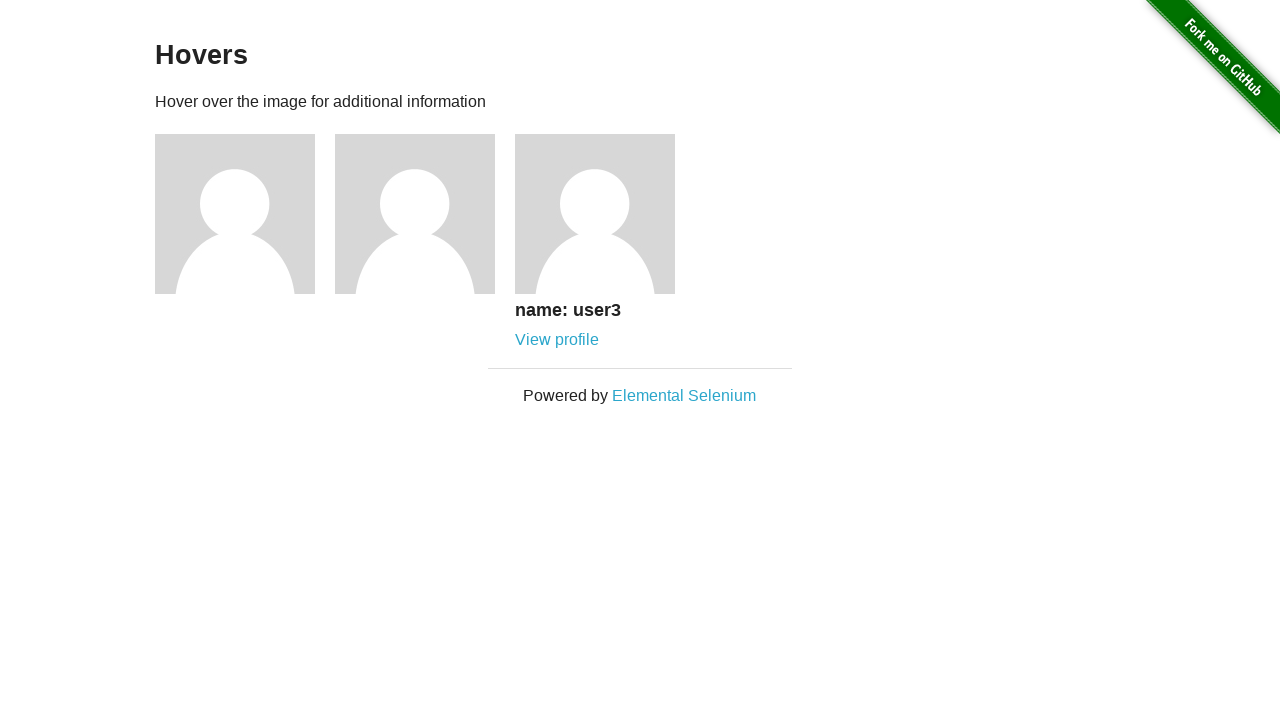

Verified 'View profile' link text for avatar 3
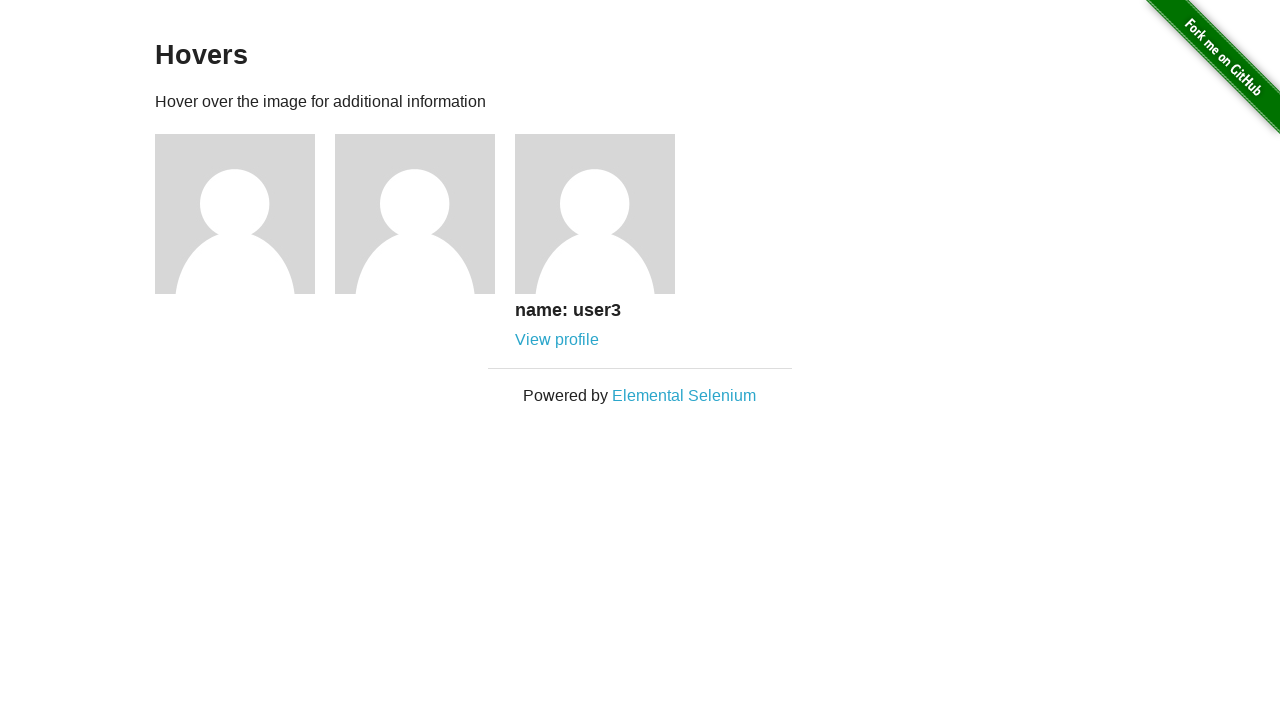

Verified profile link URL '/users/3' for avatar 3
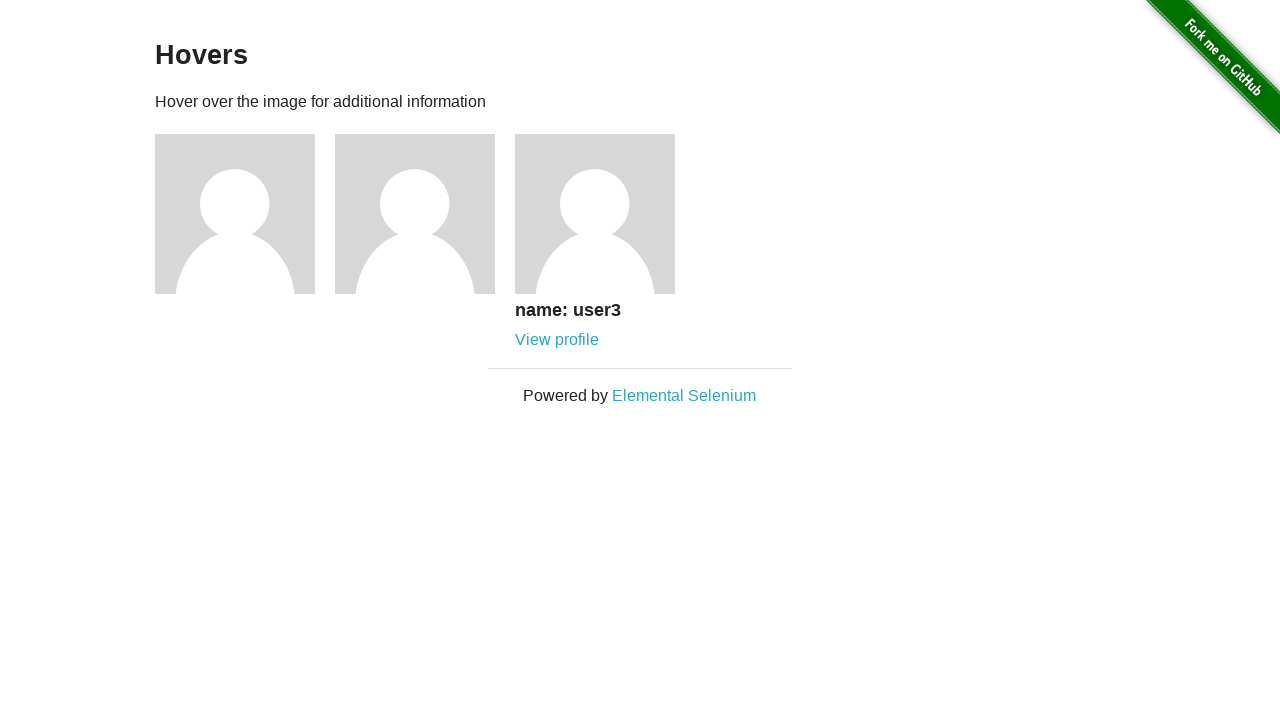

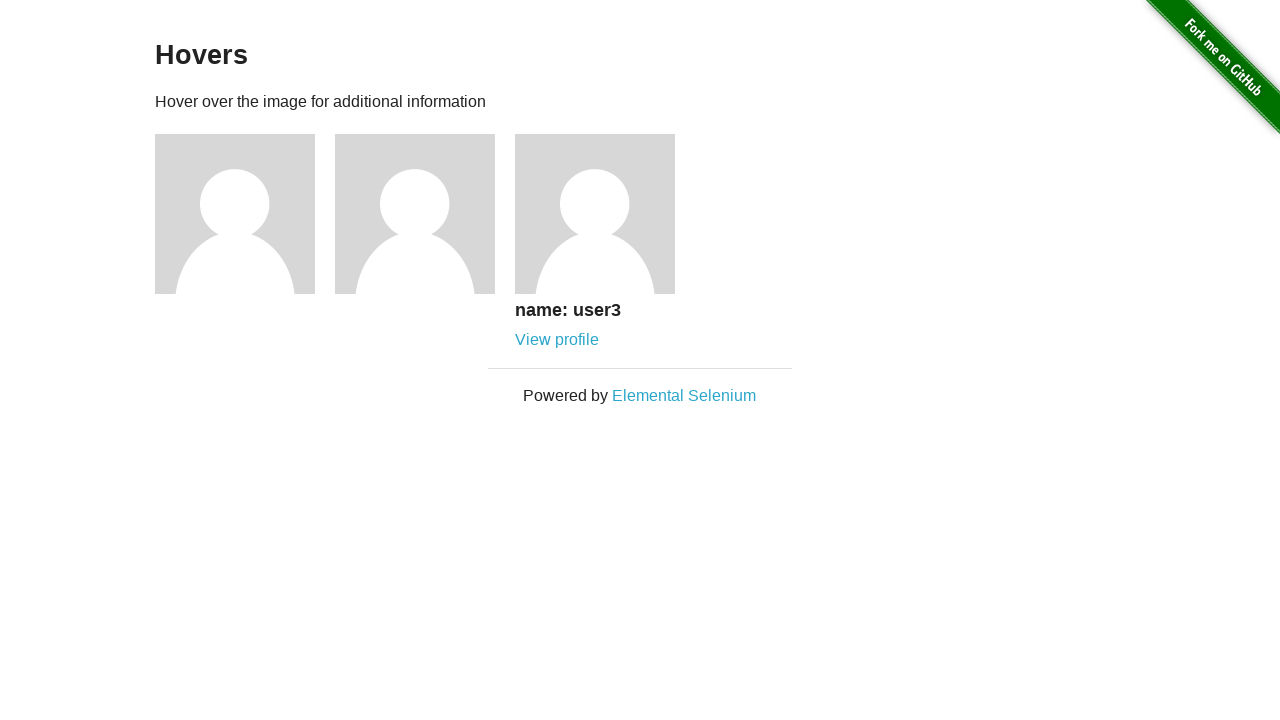